Tests JavaScript prompt popup handling by clicking a button that triggers a prompt, entering text into the prompt, and accepting it

Starting URL: https://www.w3schools.com/jsref/tryit.asp?filename=tryjsref_prompt

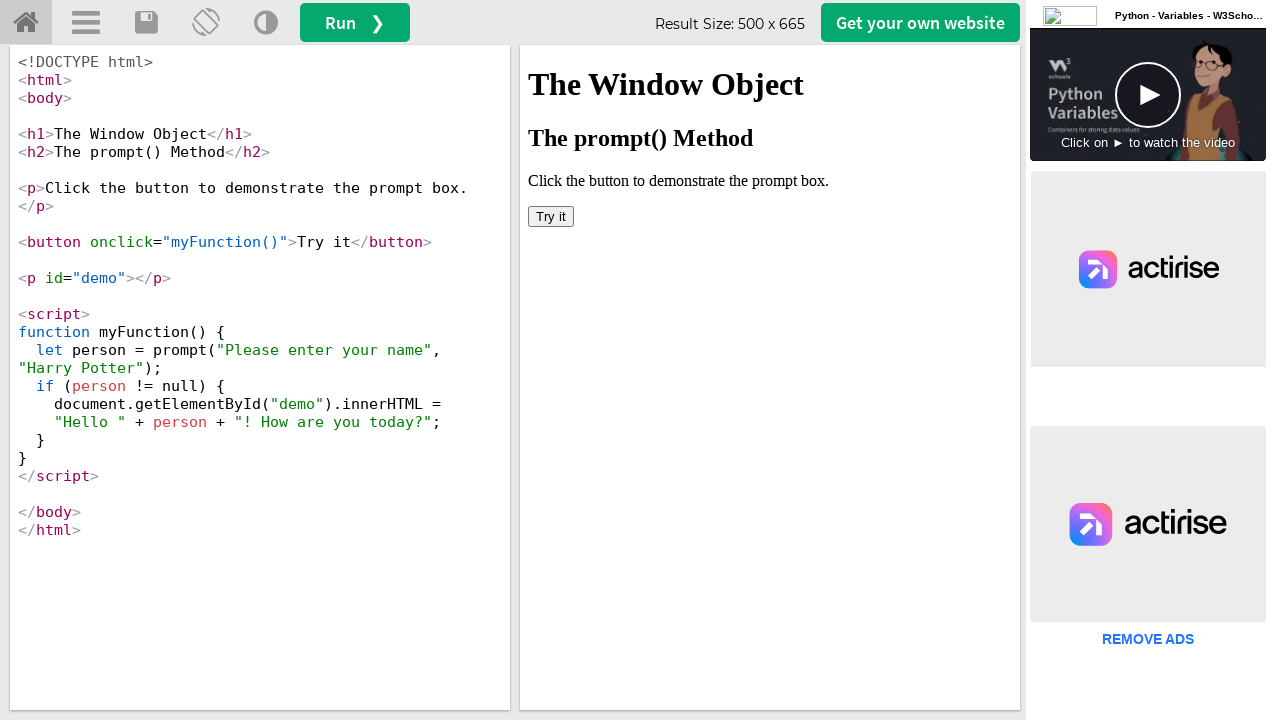

Located iframe with demo content
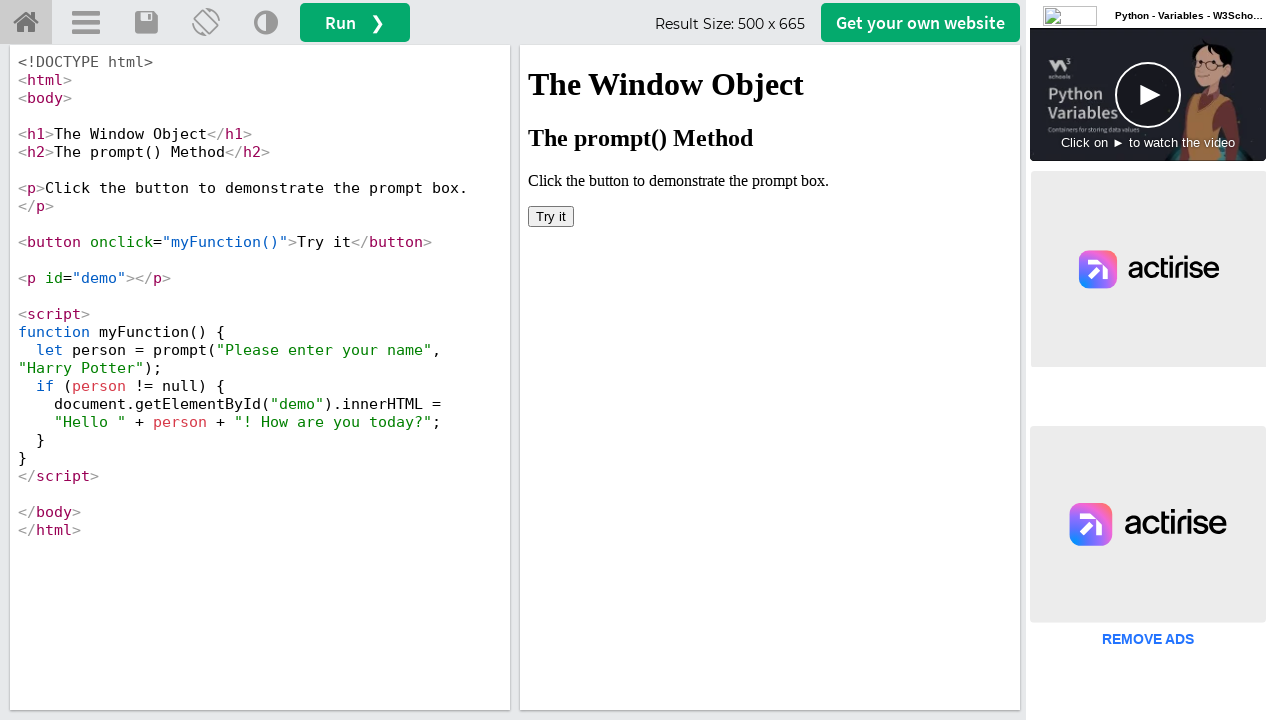

Clicked button to trigger prompt popup at (551, 216) on #iframeResult >> internal:control=enter-frame >> xpath=//button[@onClick='myFunc
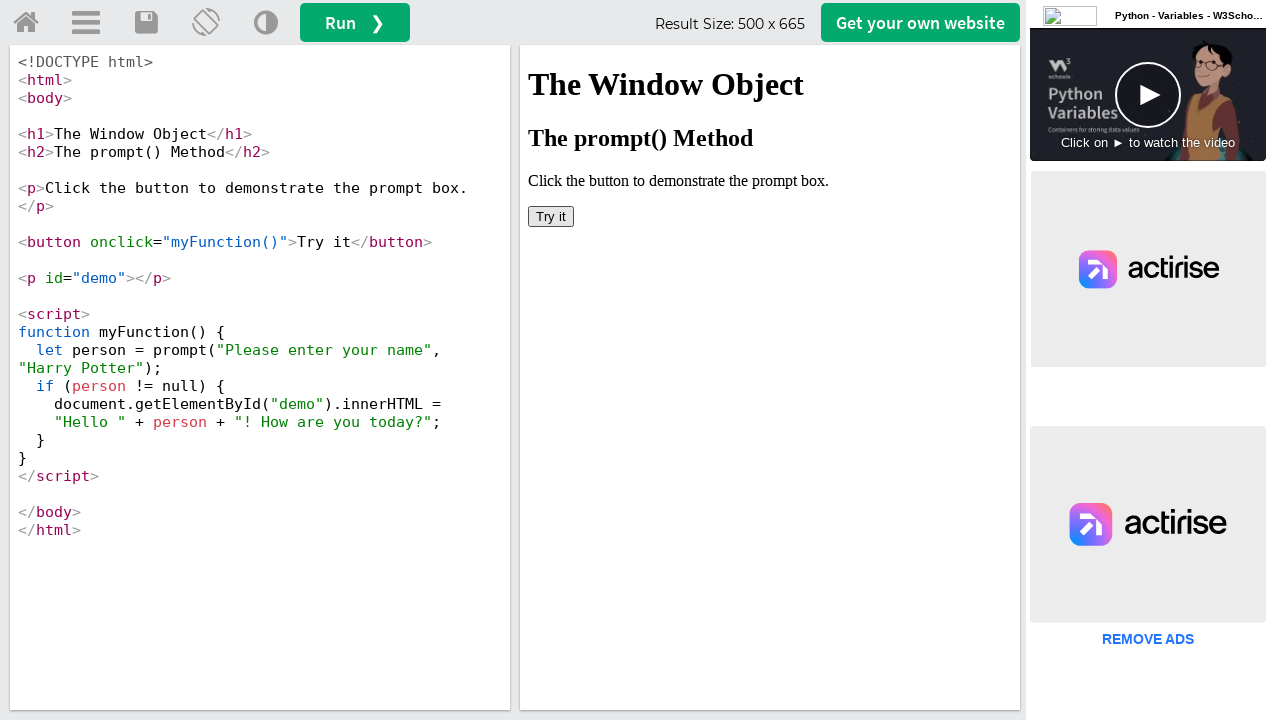

Registered dialog event handler
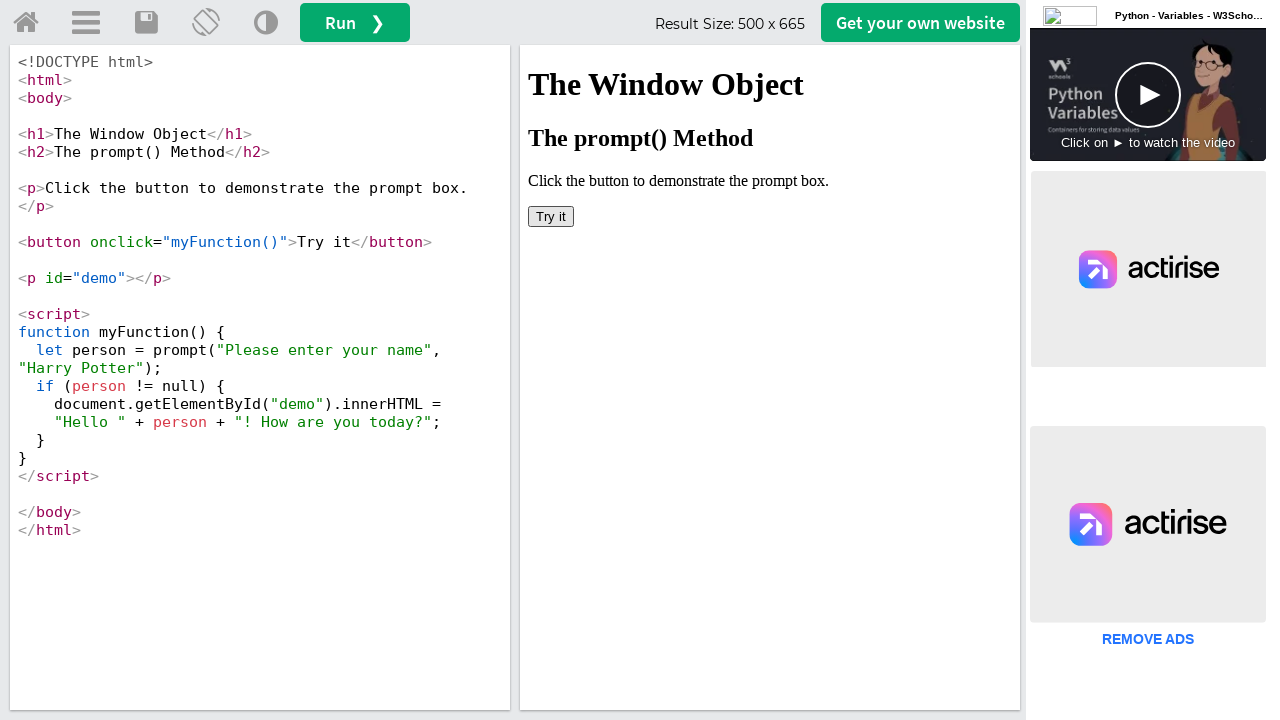

Removed previous dialog event listener
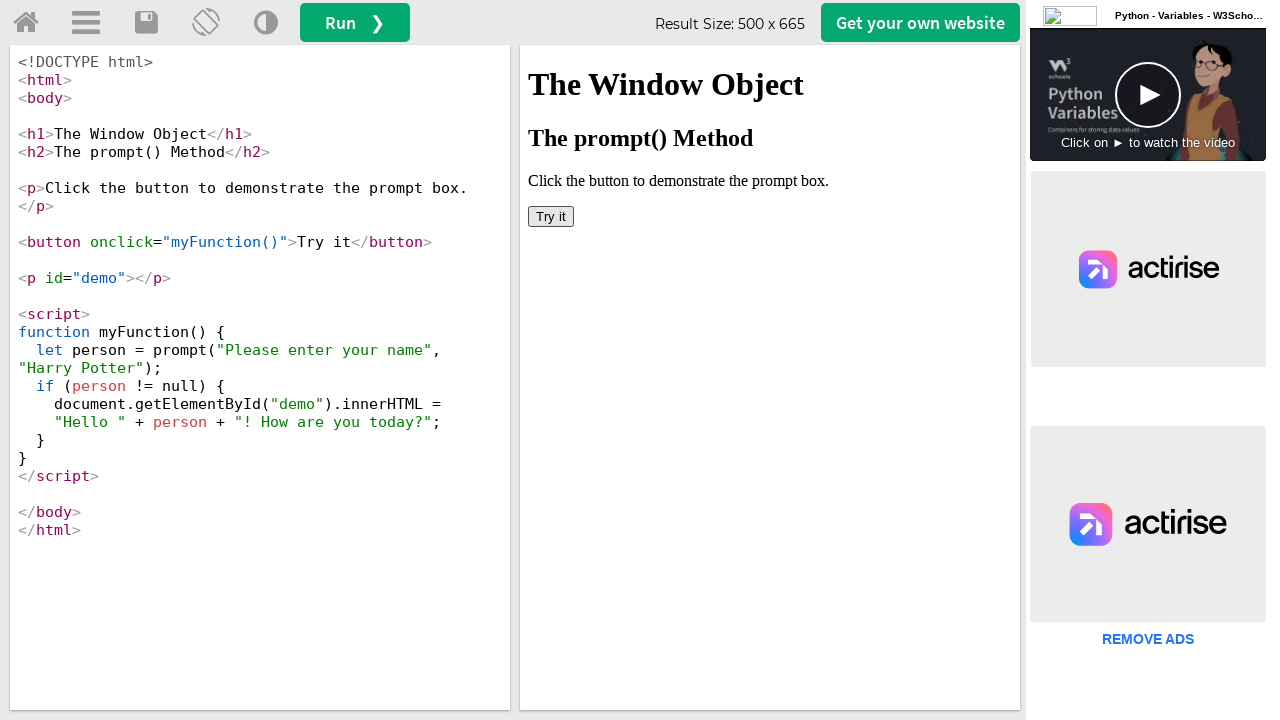

Registered one-time dialog handler to accept prompt with 'Jennifer'
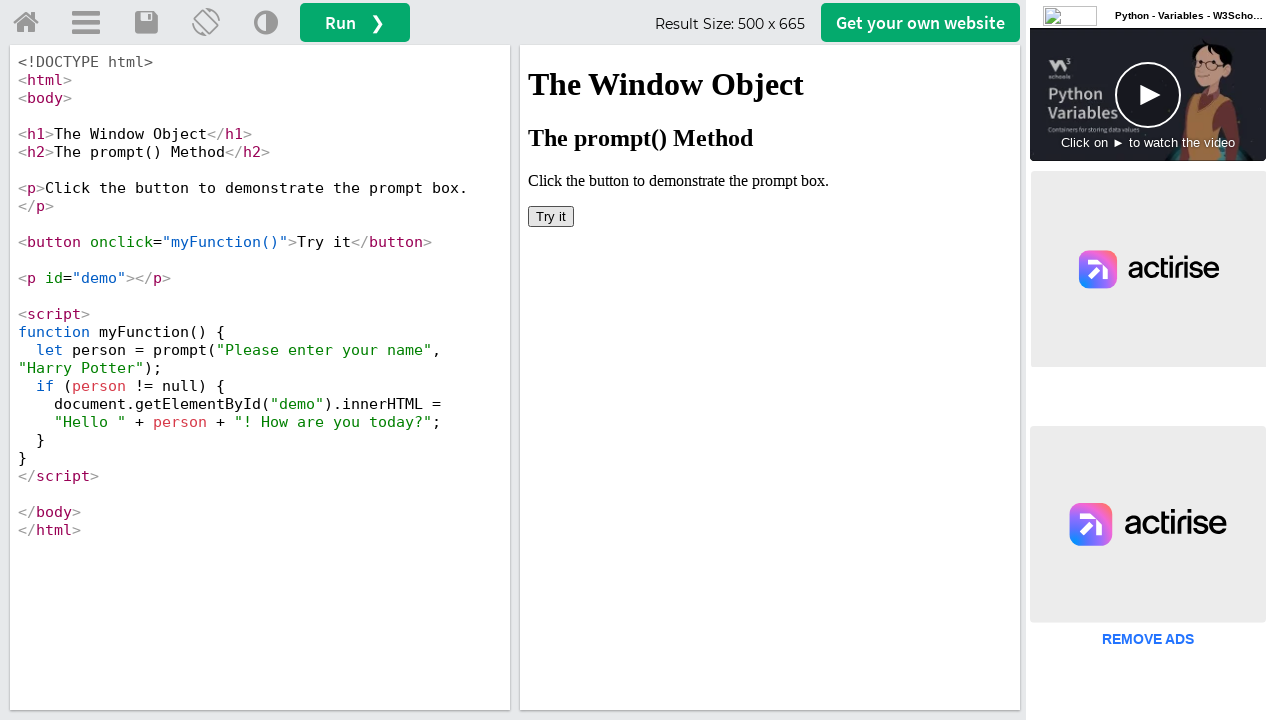

Clicked button to trigger prompt popup and accepted with text 'Jennifer' at (551, 216) on #iframeResult >> internal:control=enter-frame >> xpath=//button[@onClick='myFunc
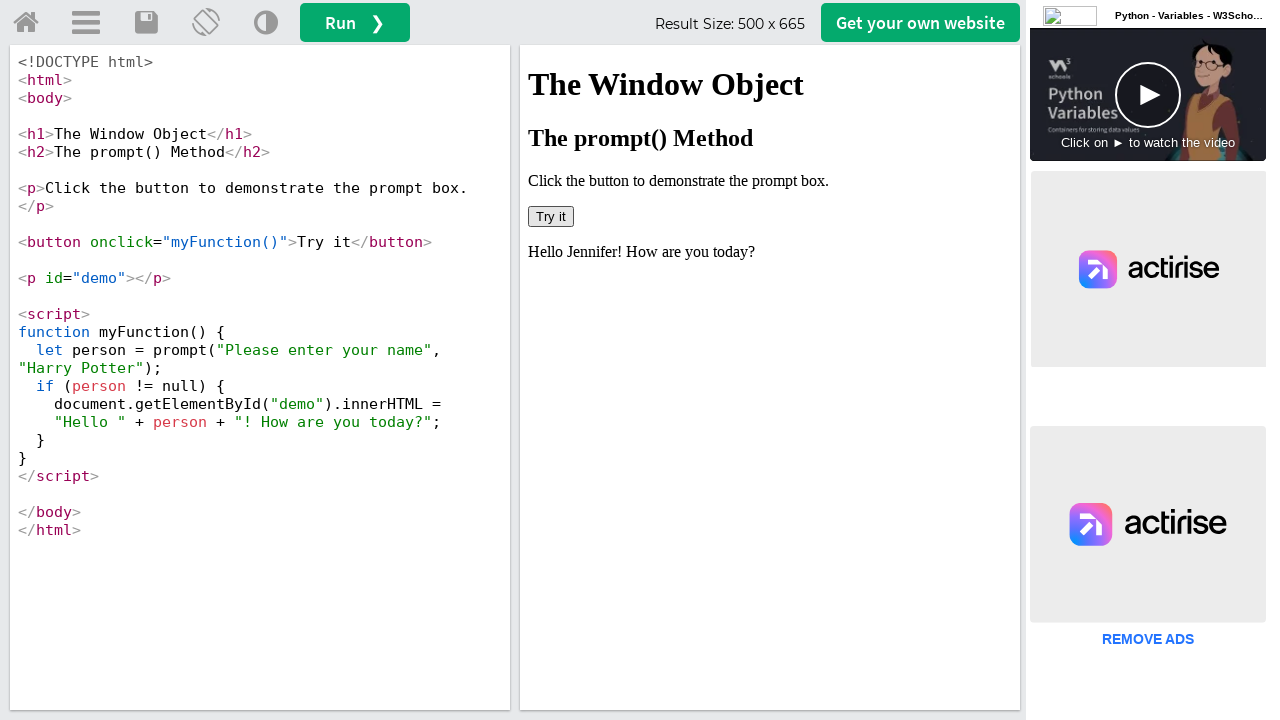

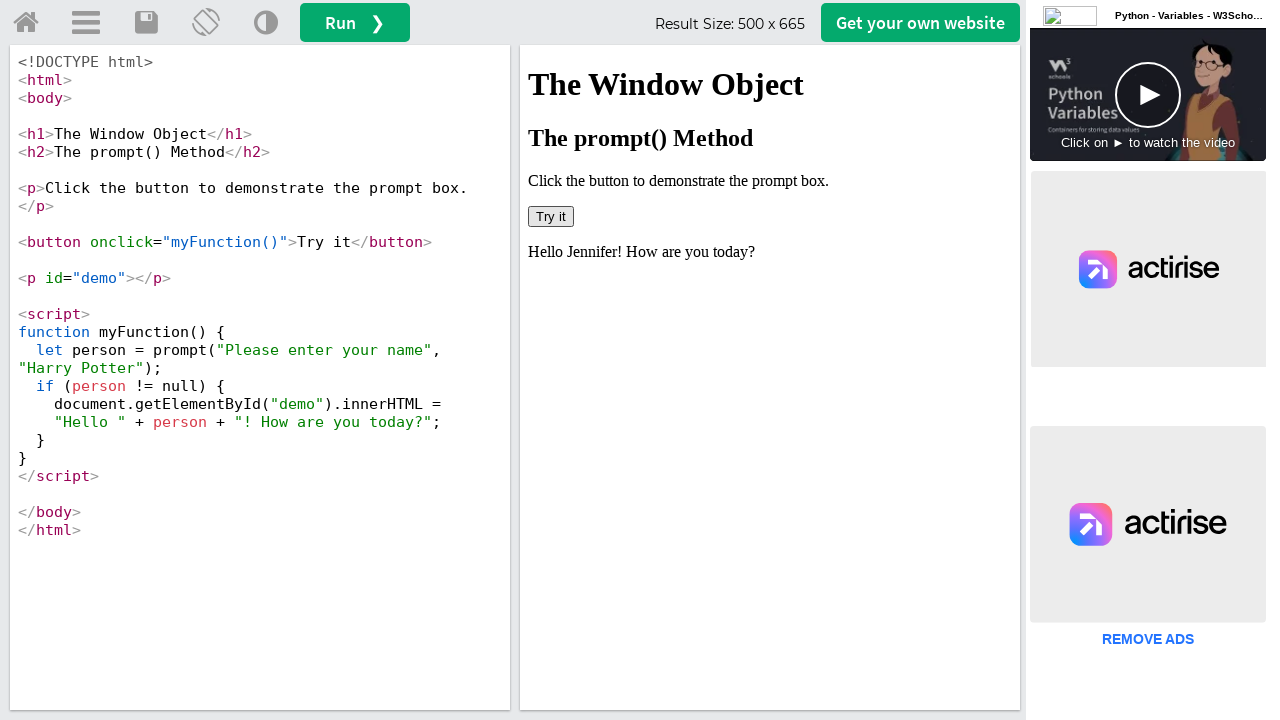